Tests JavaScript scrolling functionality by scrolling to the bottom of the page

Starting URL: http://the-internet.herokuapp.com

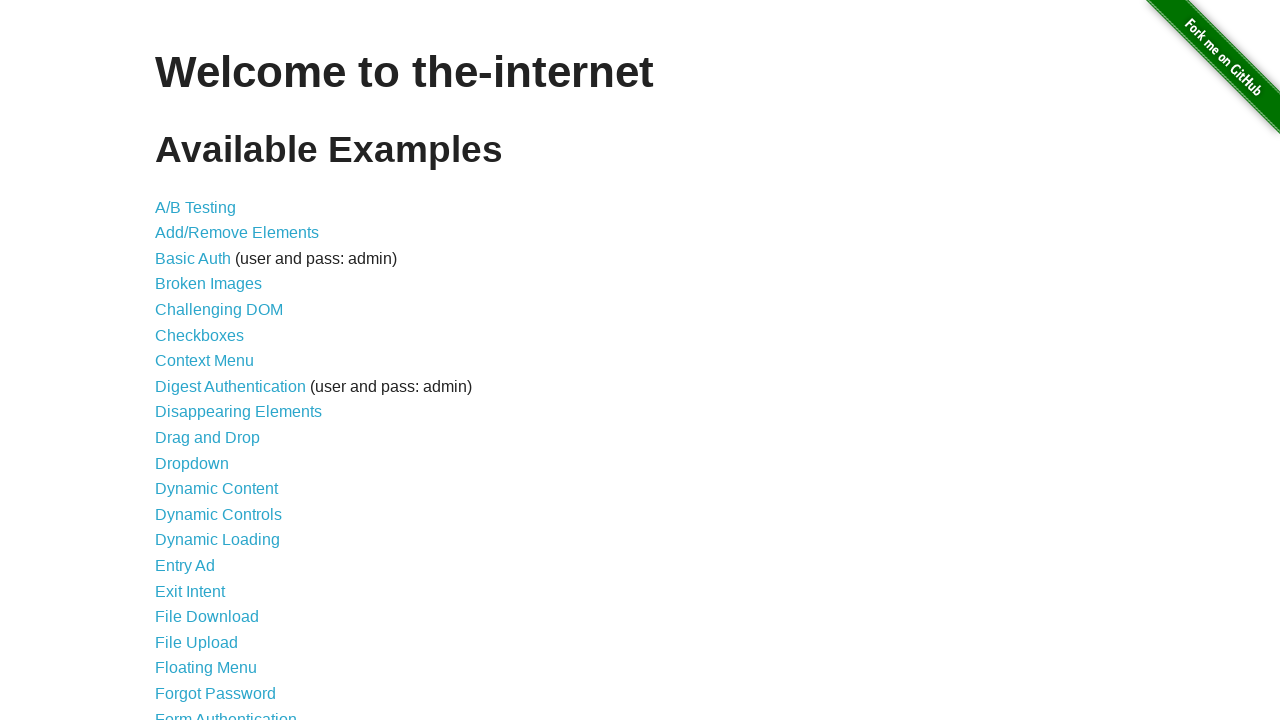

Executed JavaScript to scroll to bottom of page
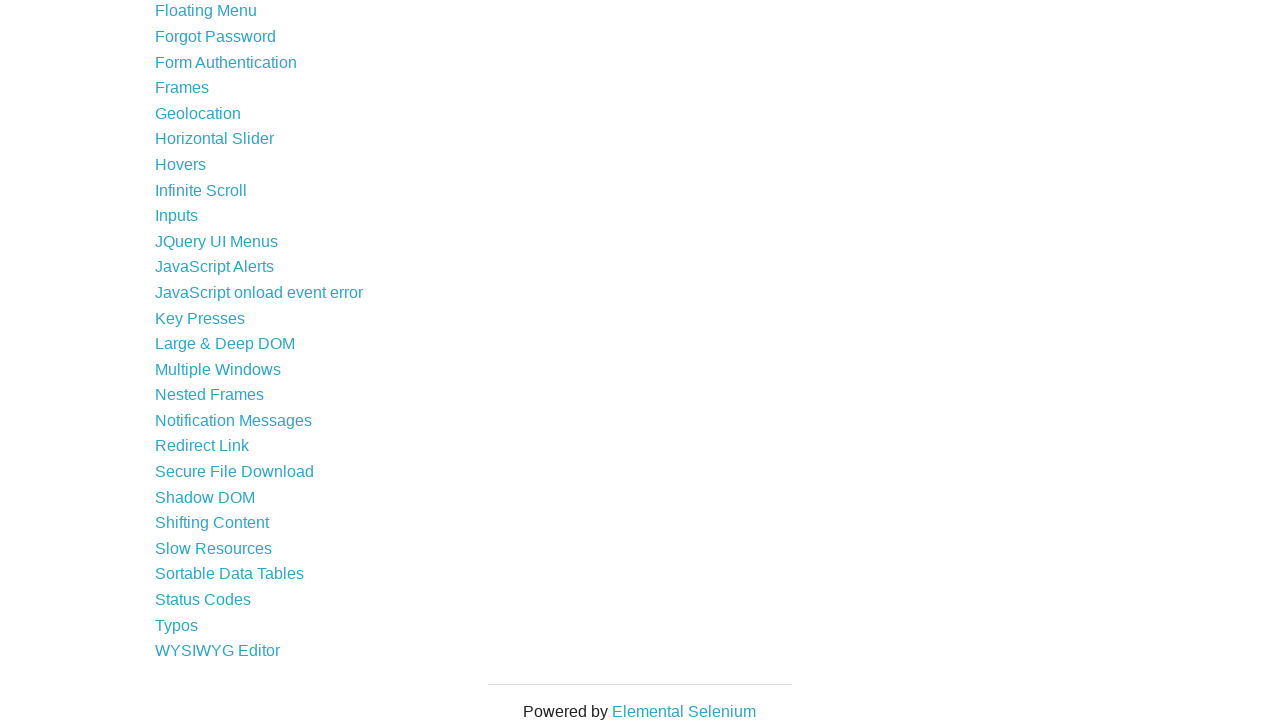

Waited 2 seconds for scroll animation to complete
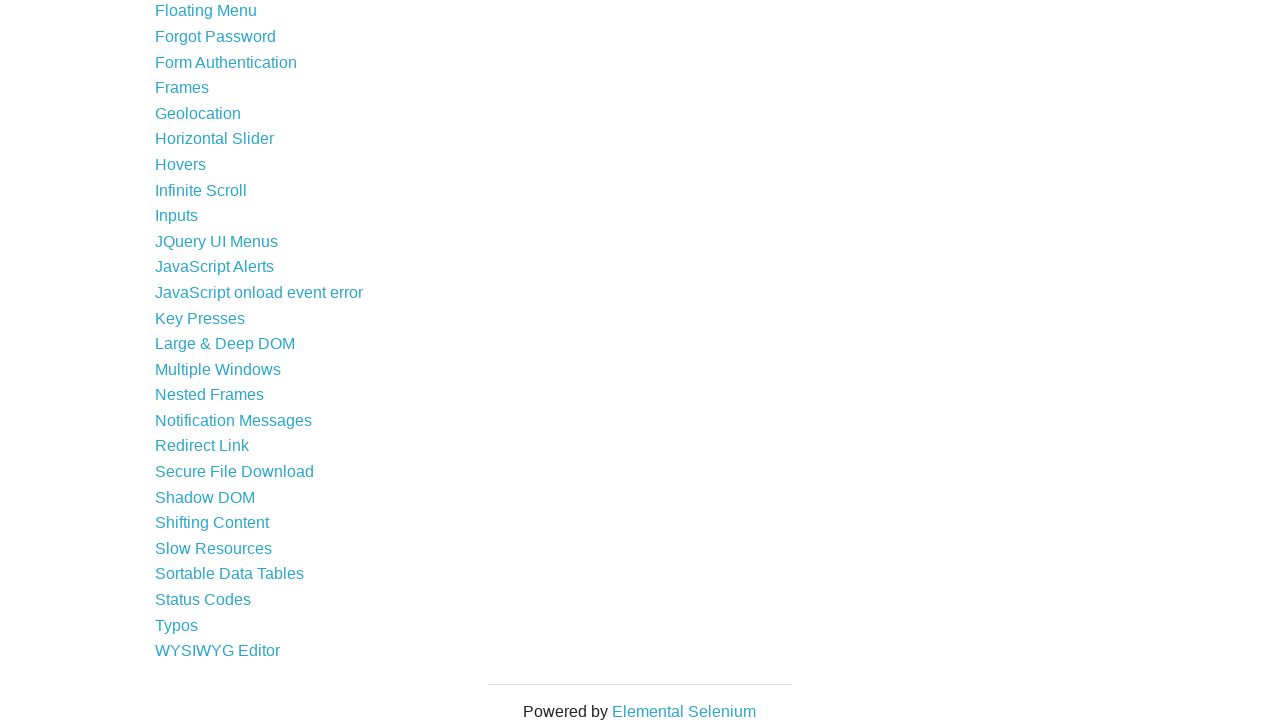

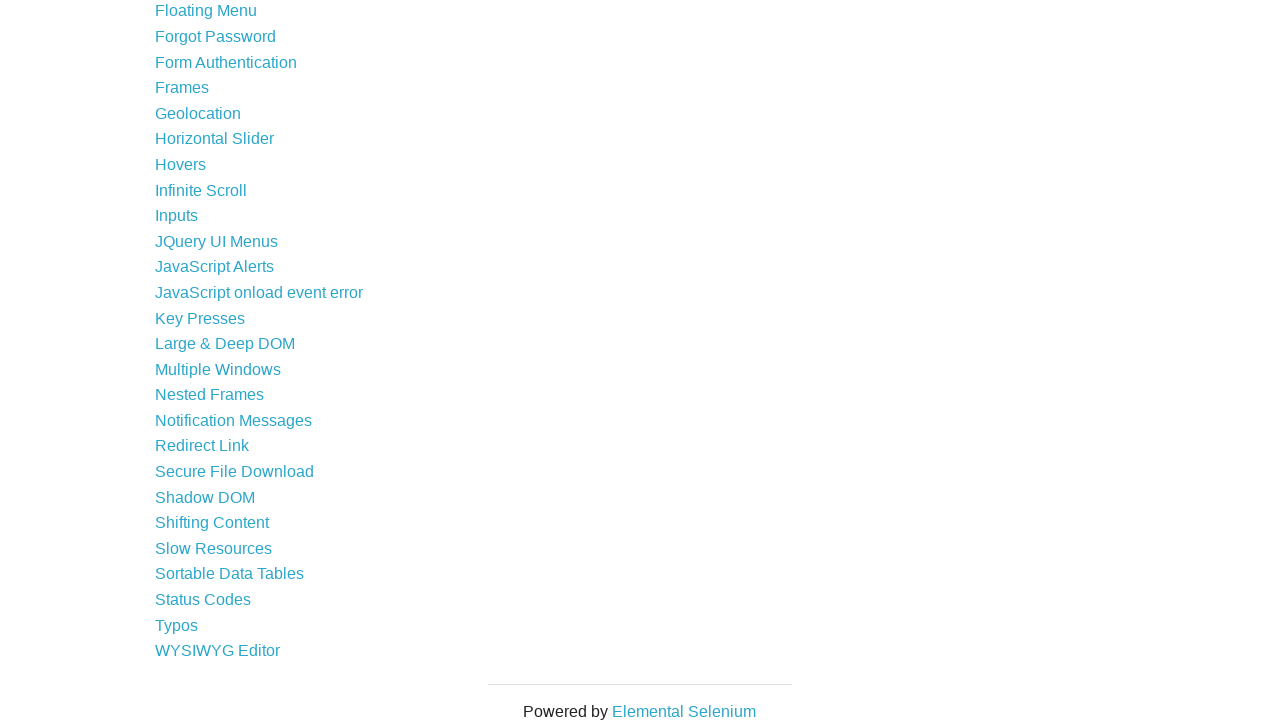